Tests iframe switching functionality by navigating between frames, reading text from one frame, clicking a checkbox in another frame, and filling a text input on the main page

Starting URL: https://seleniumbase.io/demo_page

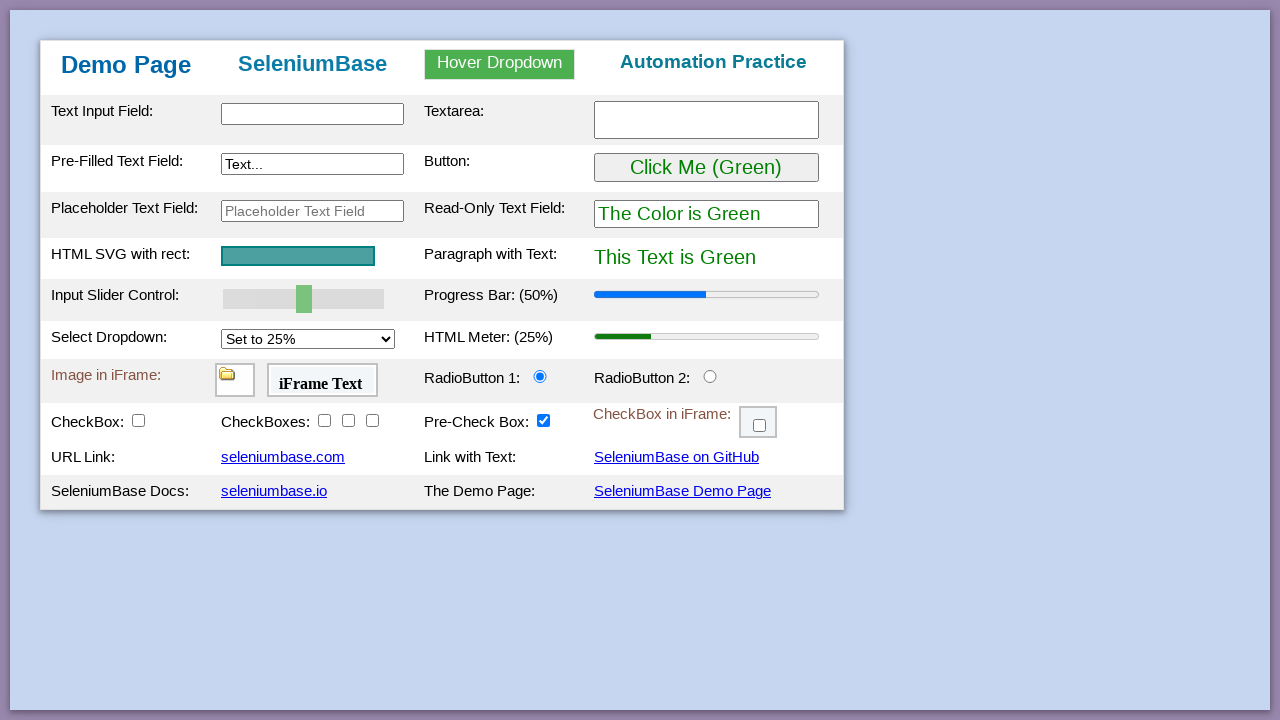

Navigated to SeleniumBase demo page
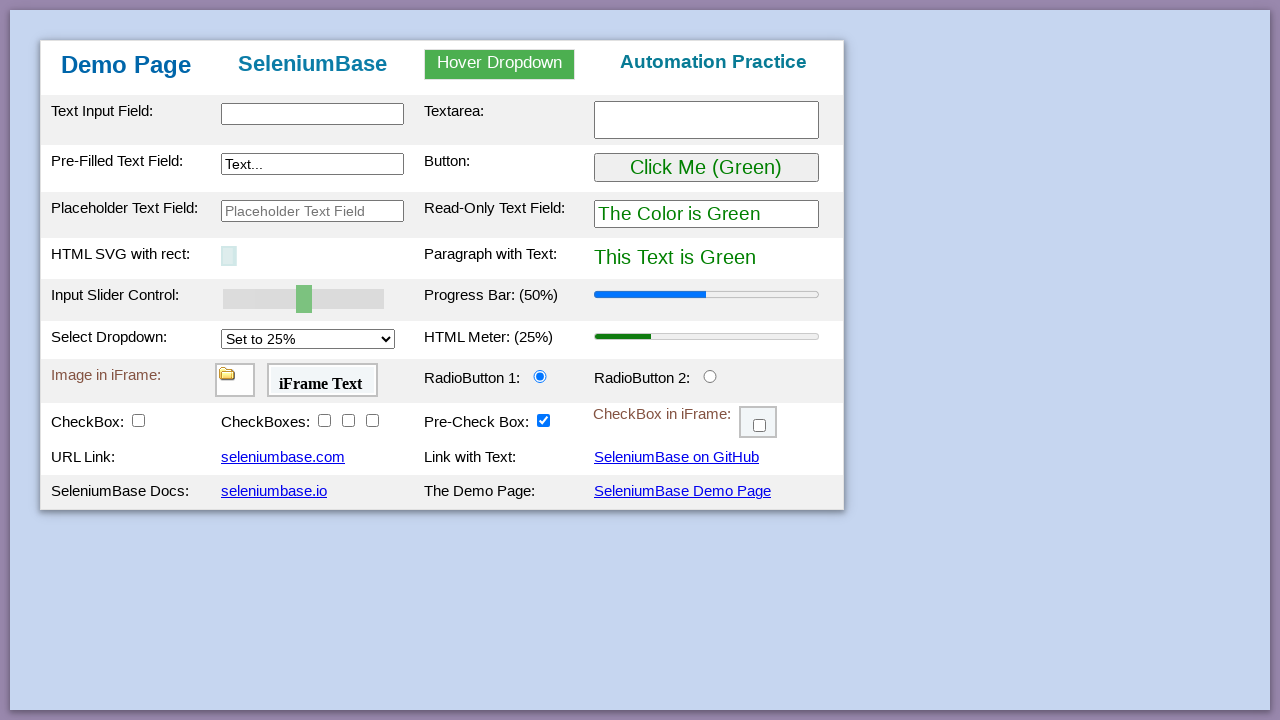

Located myFrame2 iframe
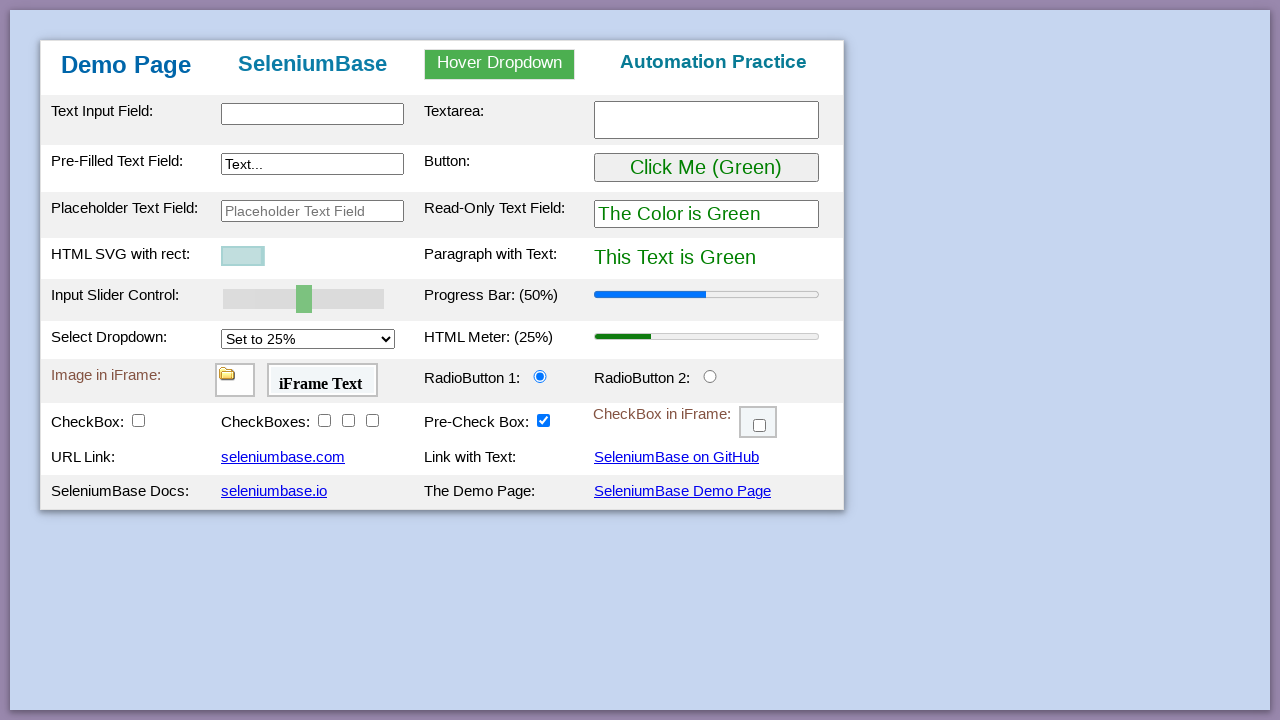

Read text content from h4 element in myFrame2
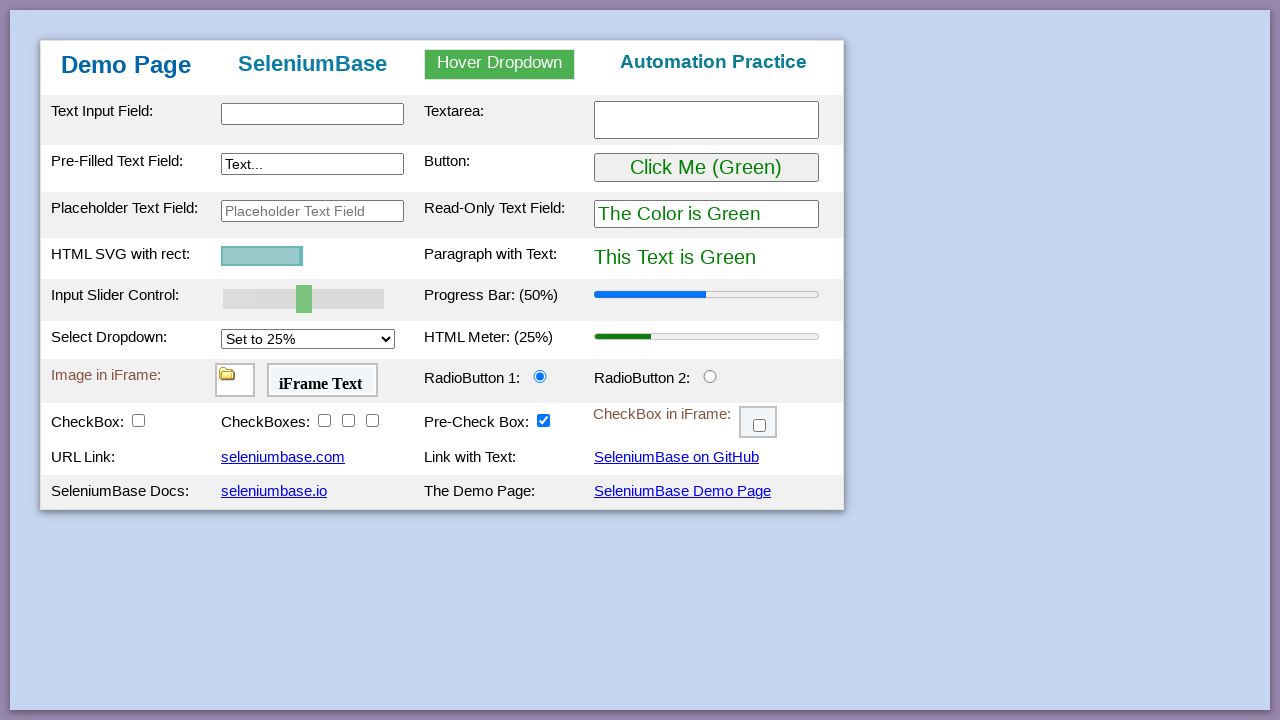

Located myFrame3 iframe
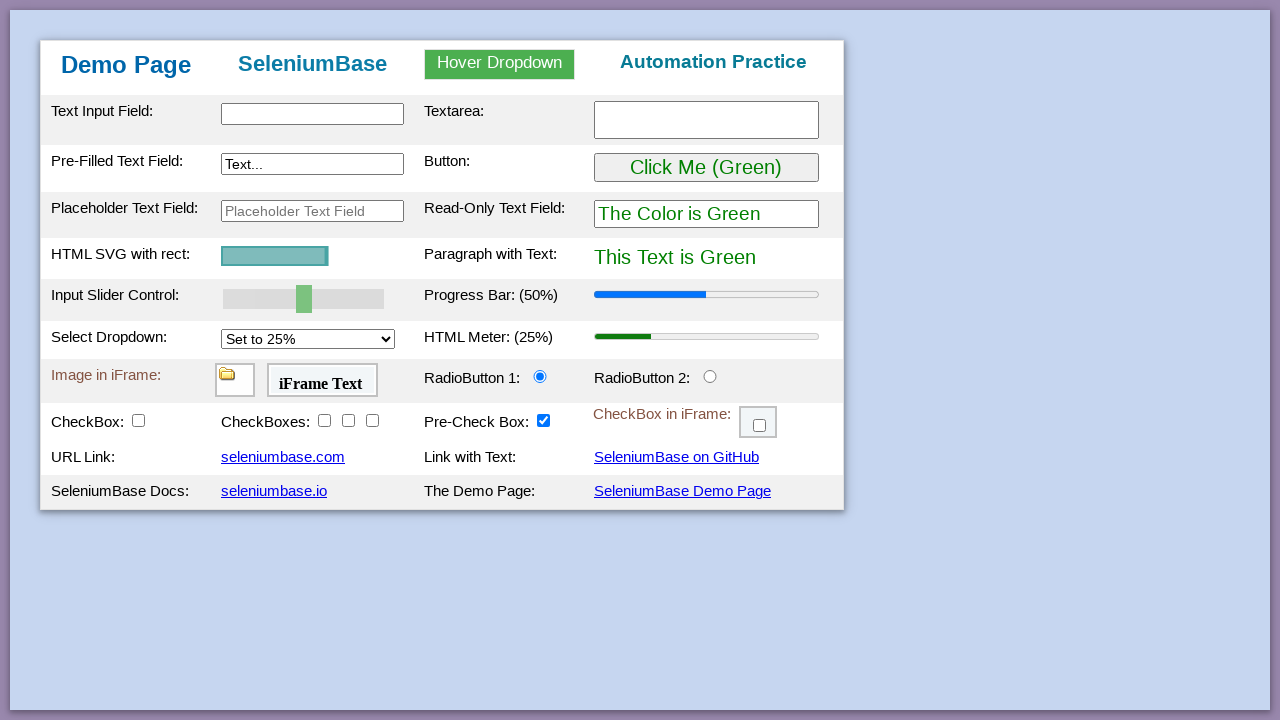

Clicked checkbox in myFrame3 at (760, 426) on #myFrame3 >> internal:control=enter-frame >> #checkBox6
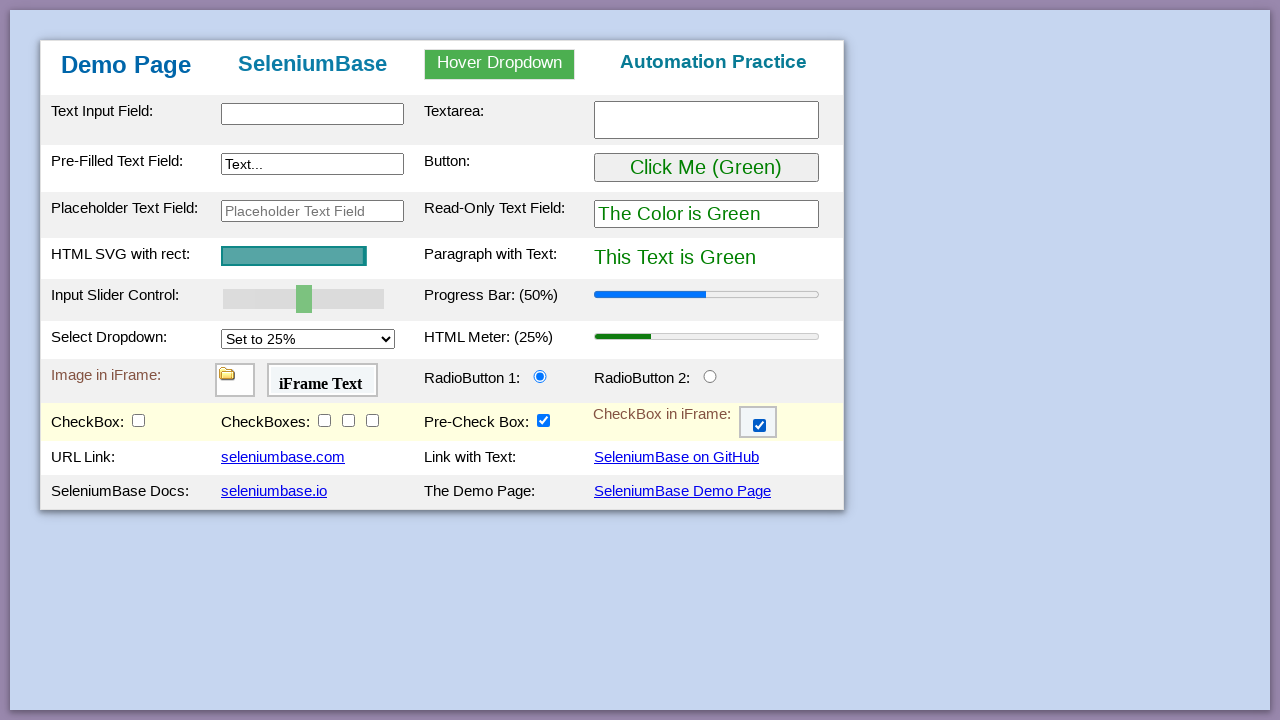

Filled text input on main page with 'Usha' on #myTextInput
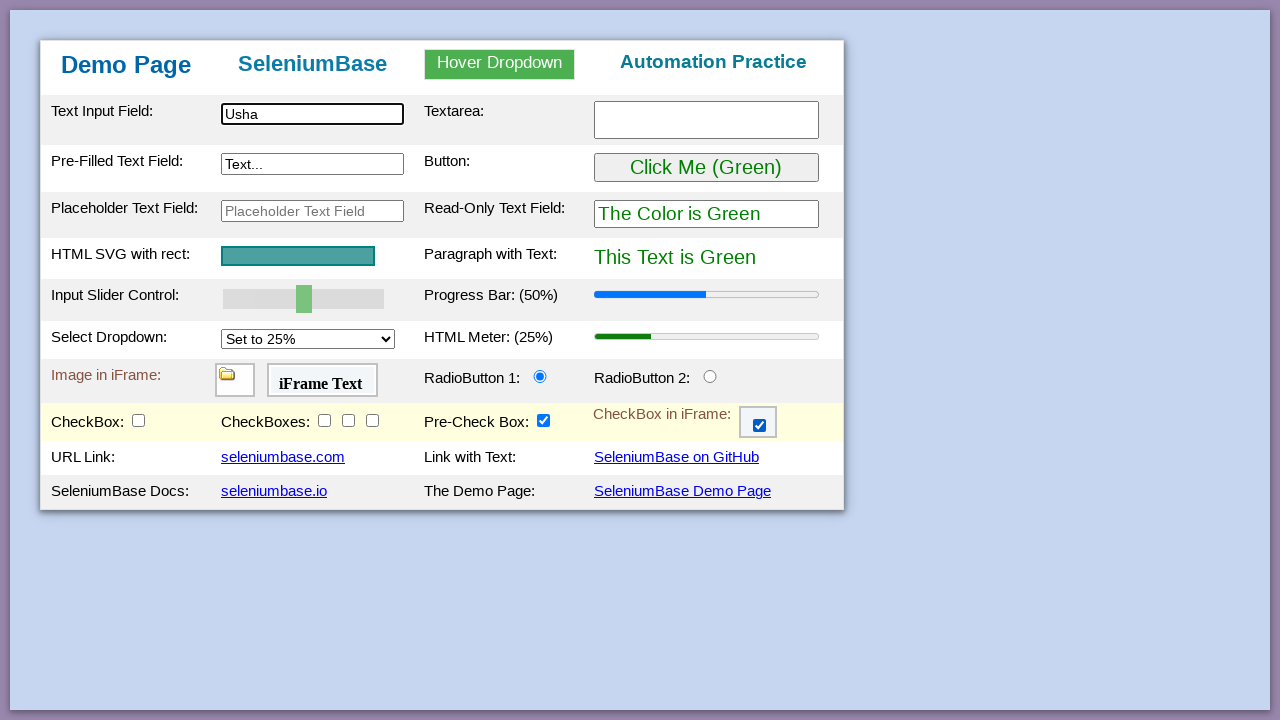

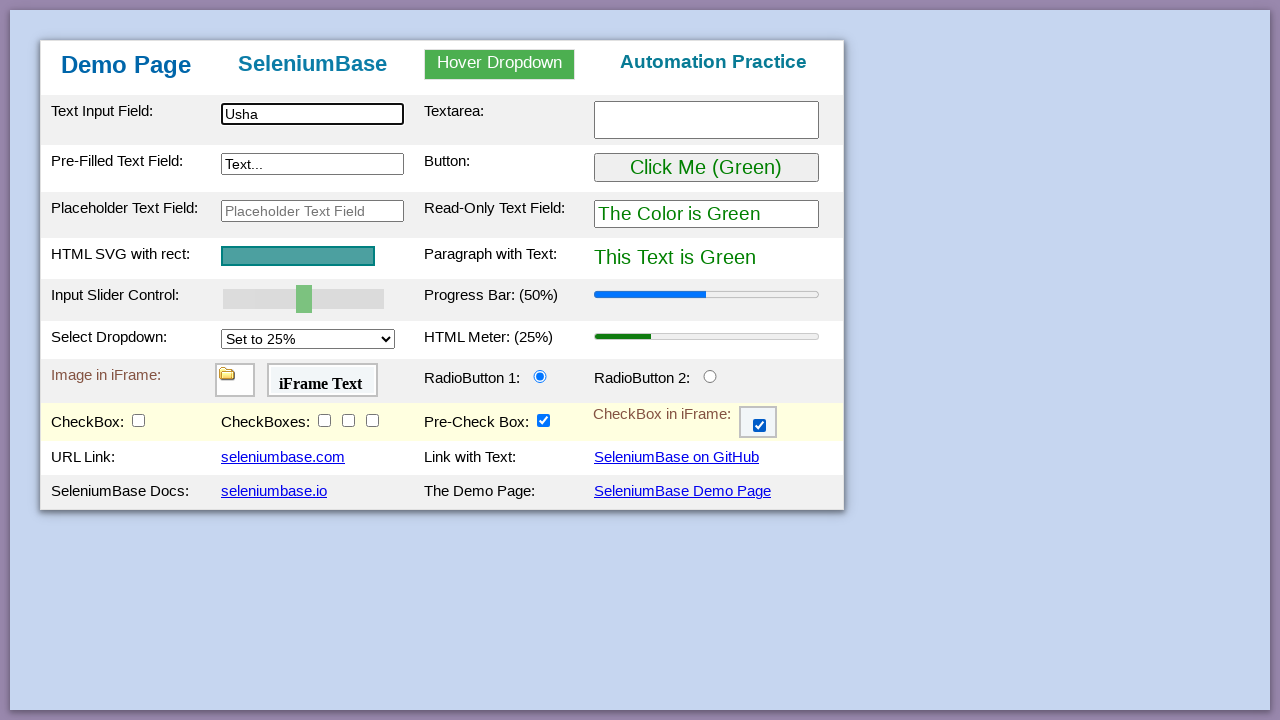